Tests e-commerce functionality by adding specific vegetables (Cucumber, Brocolli, Beetroot) to cart, proceeding to checkout, and applying a promo code to verify discount application.

Starting URL: https://rahulshettyacademy.com/seleniumPractise/

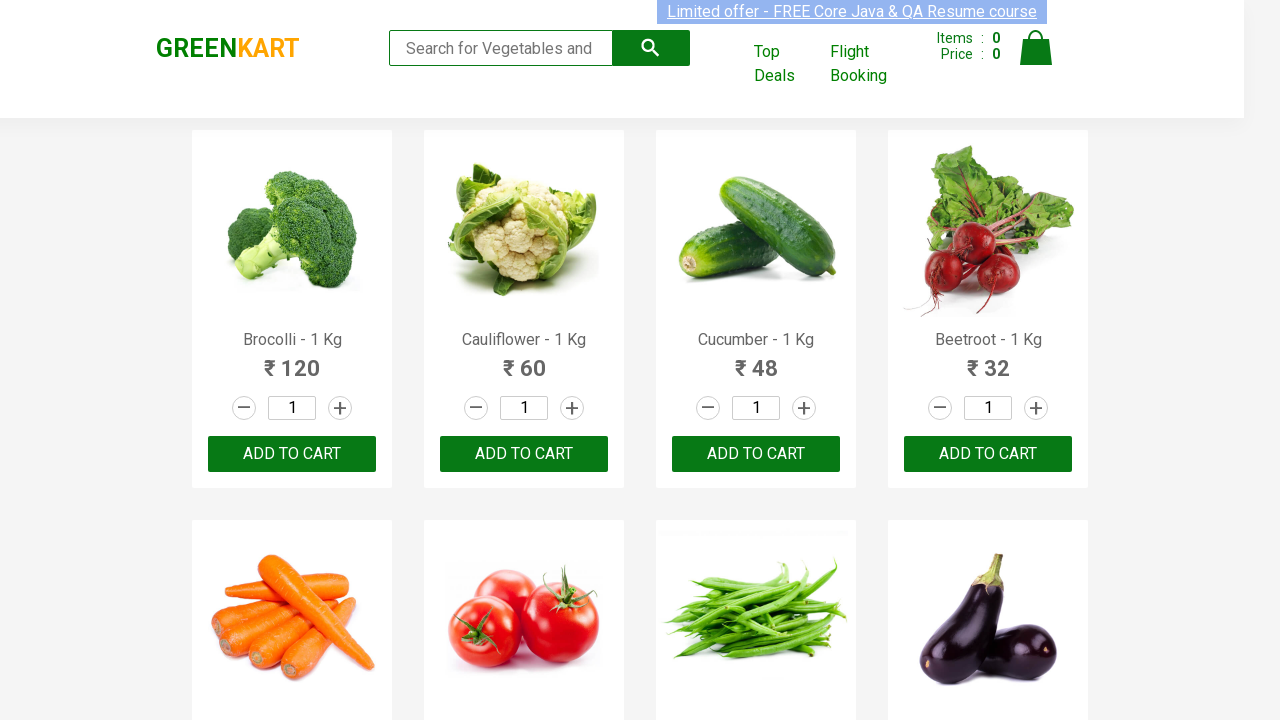

Waited for product names to load
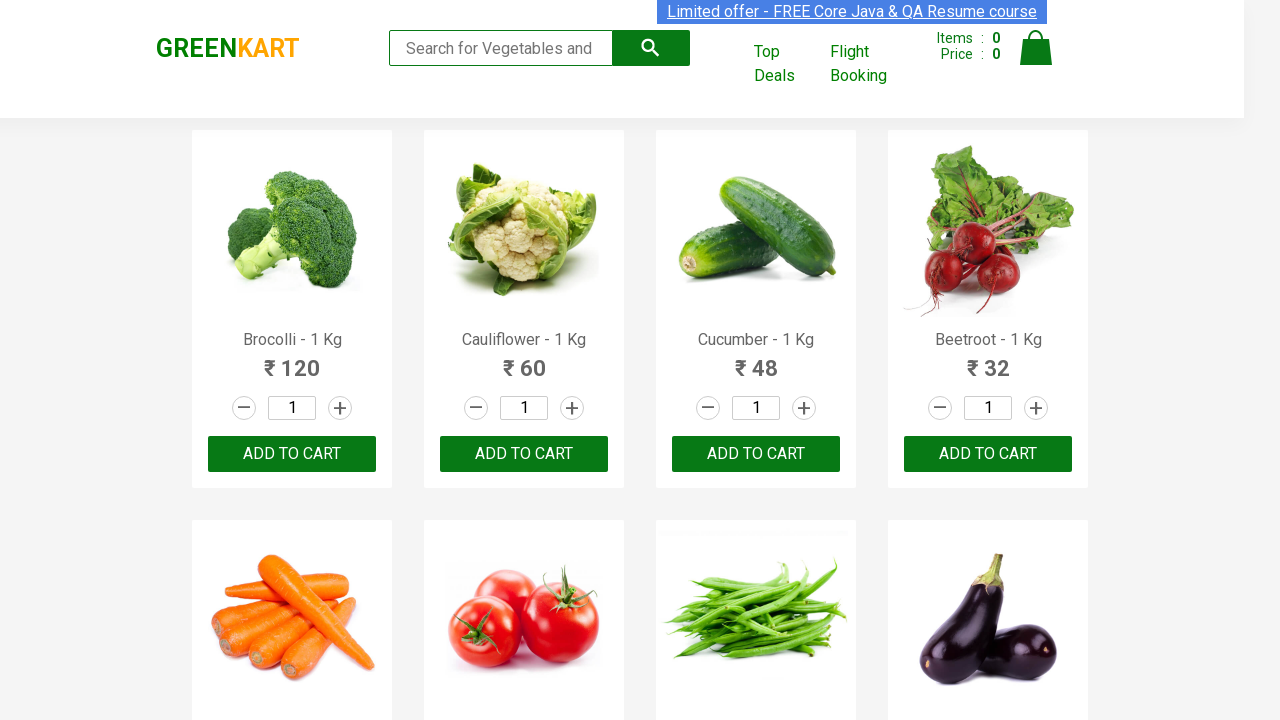

Retrieved all product name elements
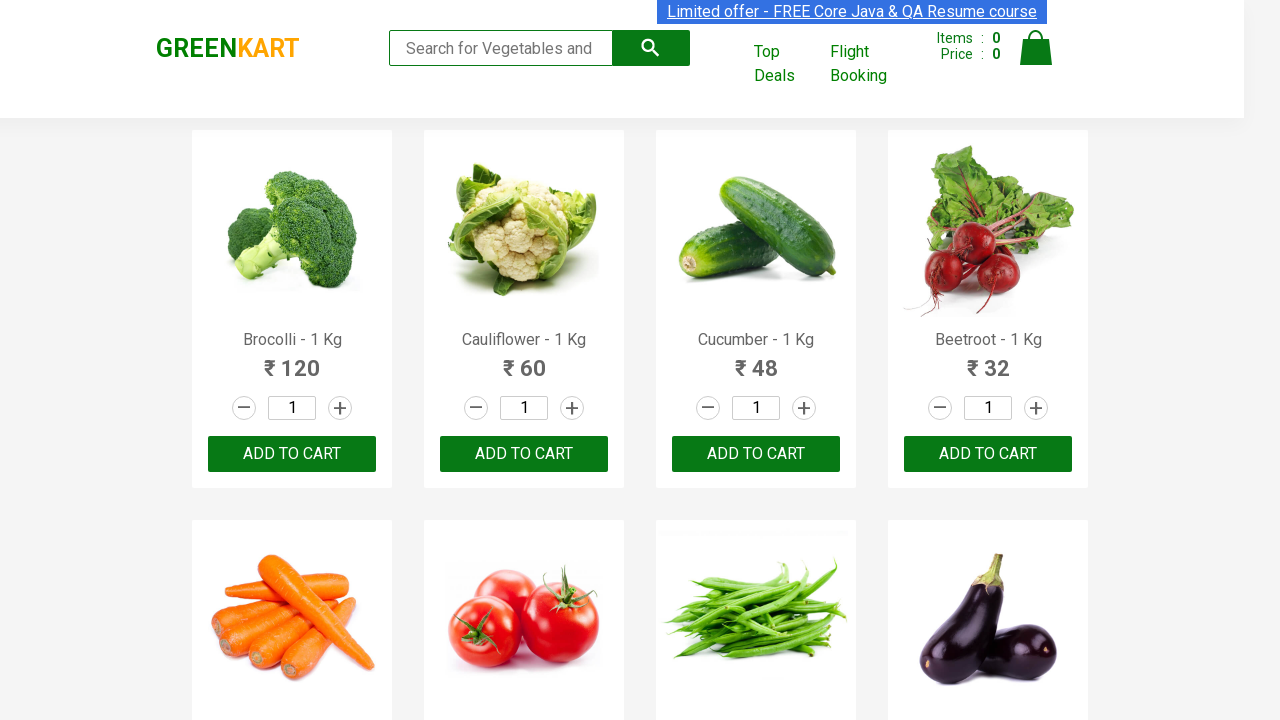

Retrieved all add to cart buttons
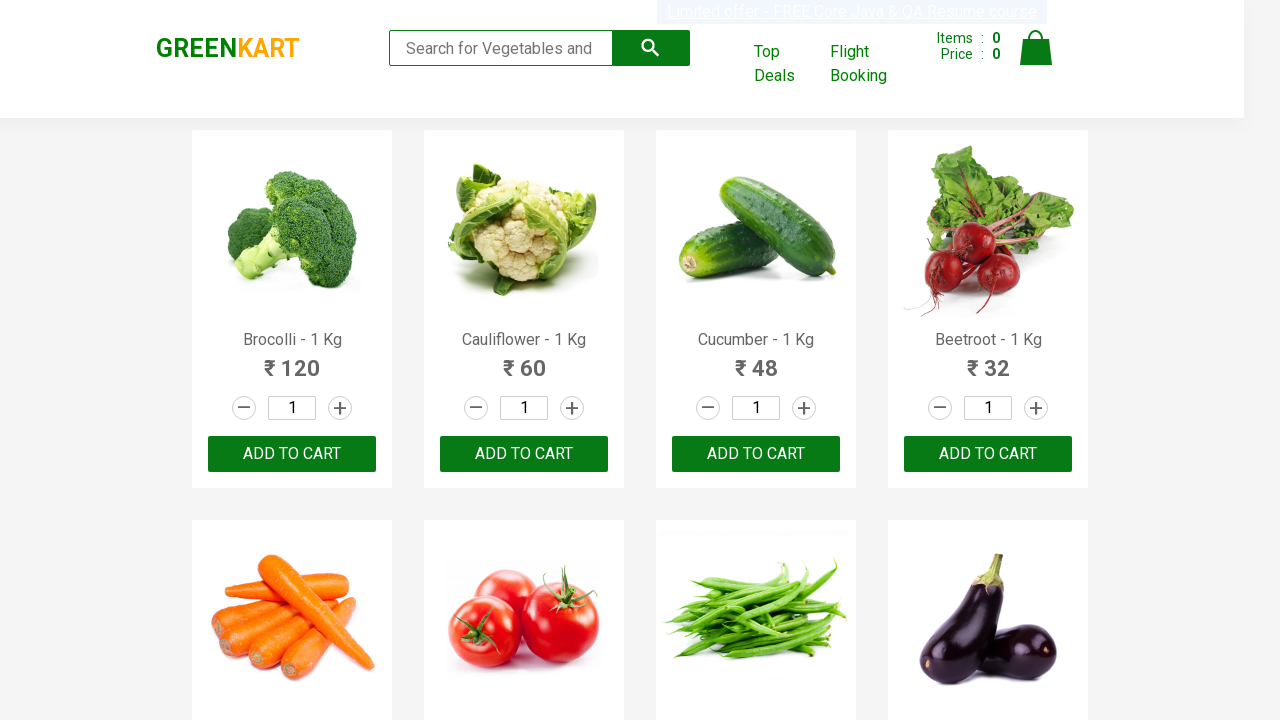

Added Brocolli to cart at (292, 454) on div.product-action button >> nth=0
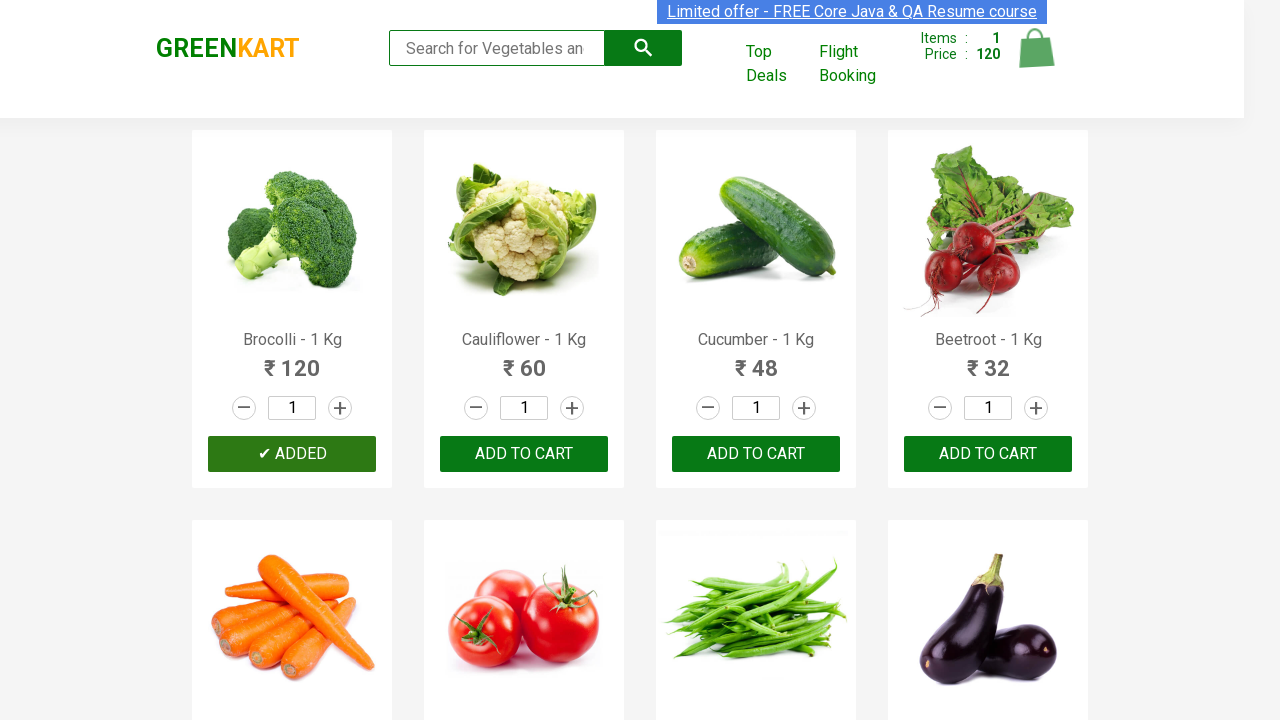

Added Cucumber to cart at (756, 454) on div.product-action button >> nth=2
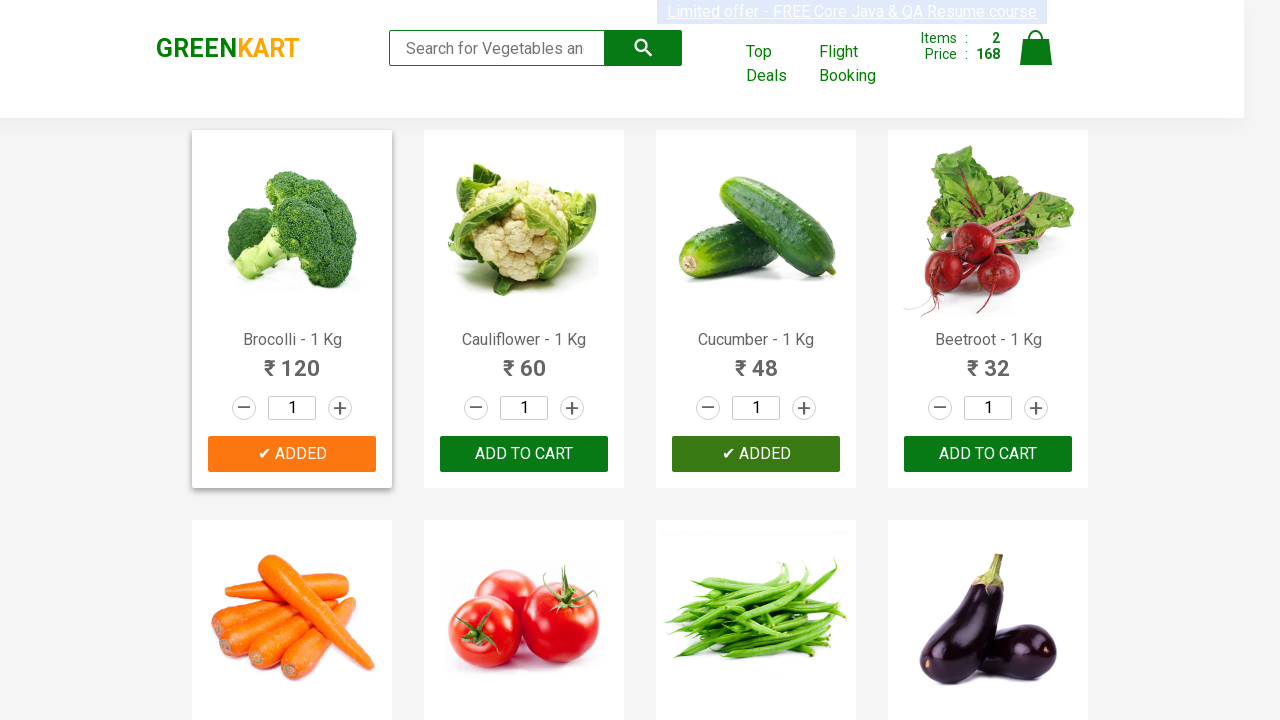

Added Beetroot to cart at (988, 454) on div.product-action button >> nth=3
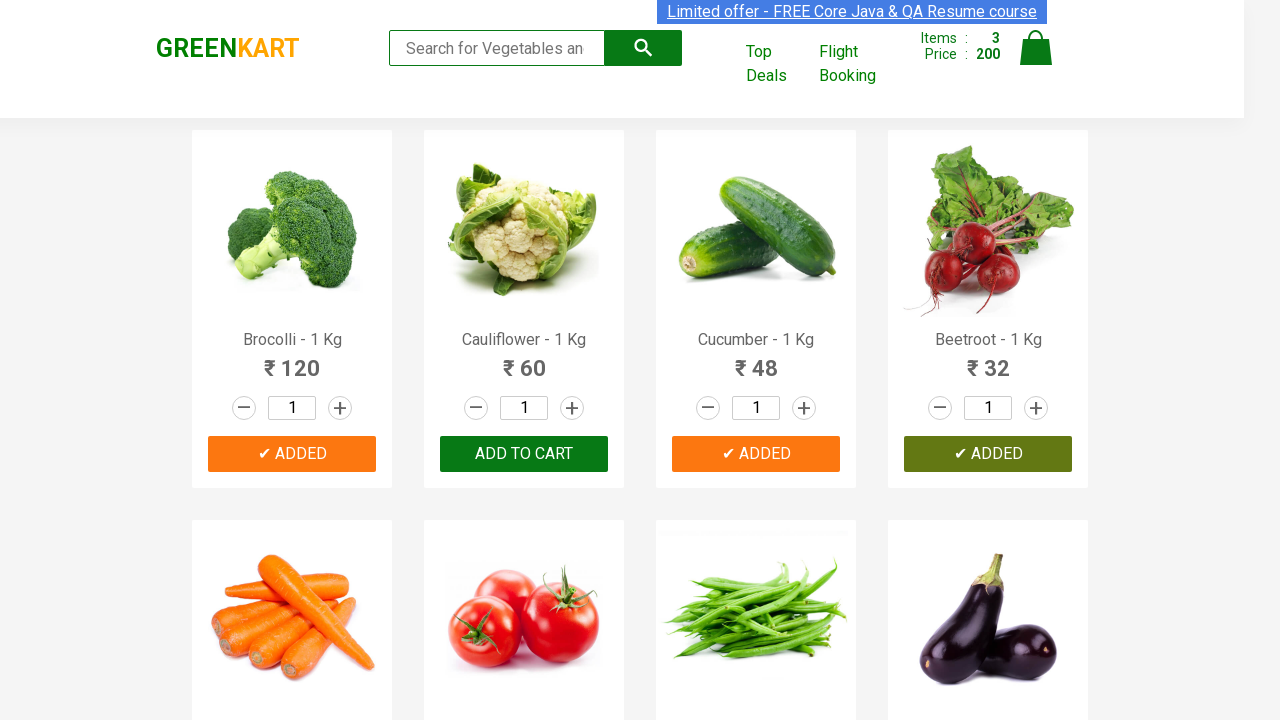

Clicked cart icon to view cart at (1036, 48) on img[alt='Cart']
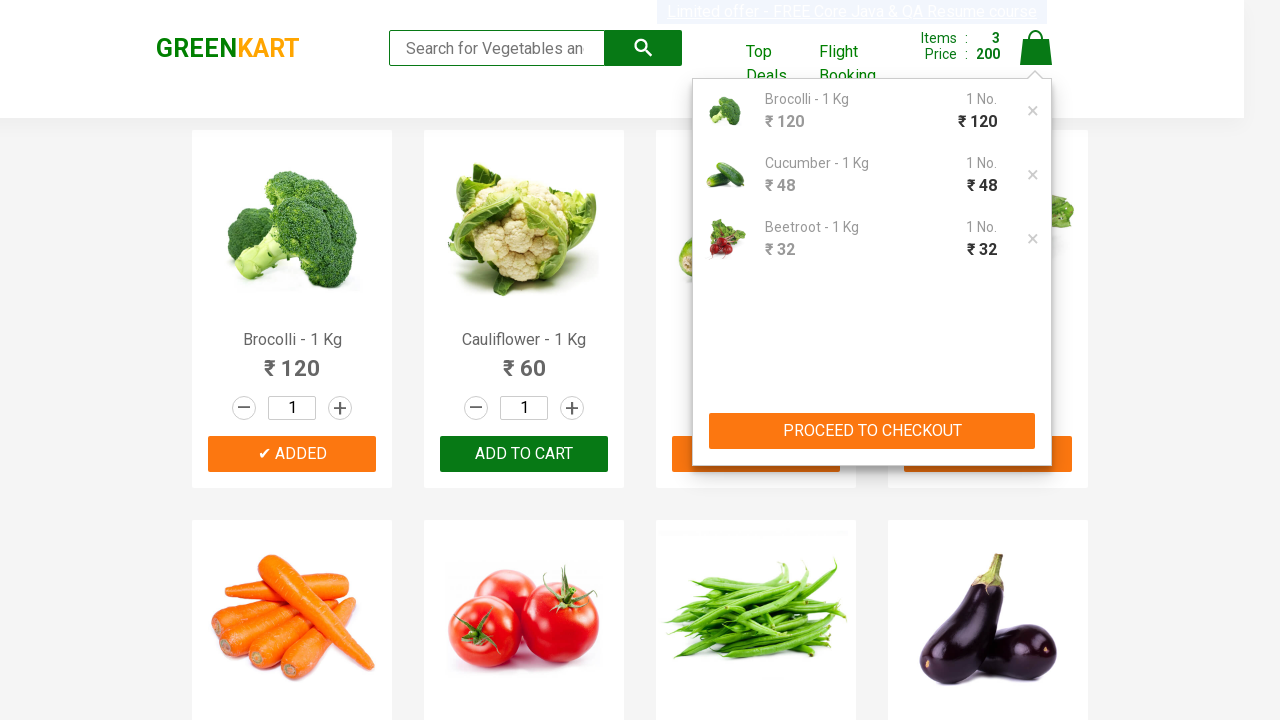

Clicked proceed to checkout button at (872, 431) on xpath=//button[contains(text(),'PROCEED TO CHECKOUT')]
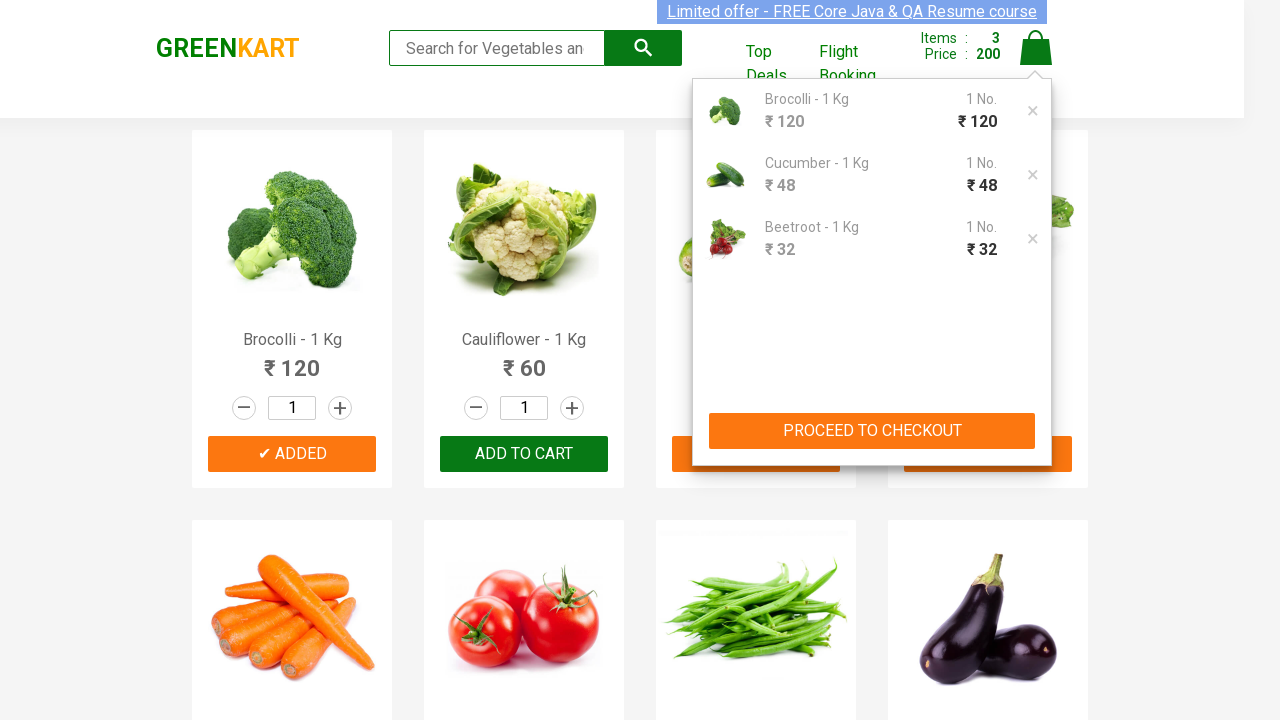

Entered promo code 'rahulshettyacademy' on input.promoCode
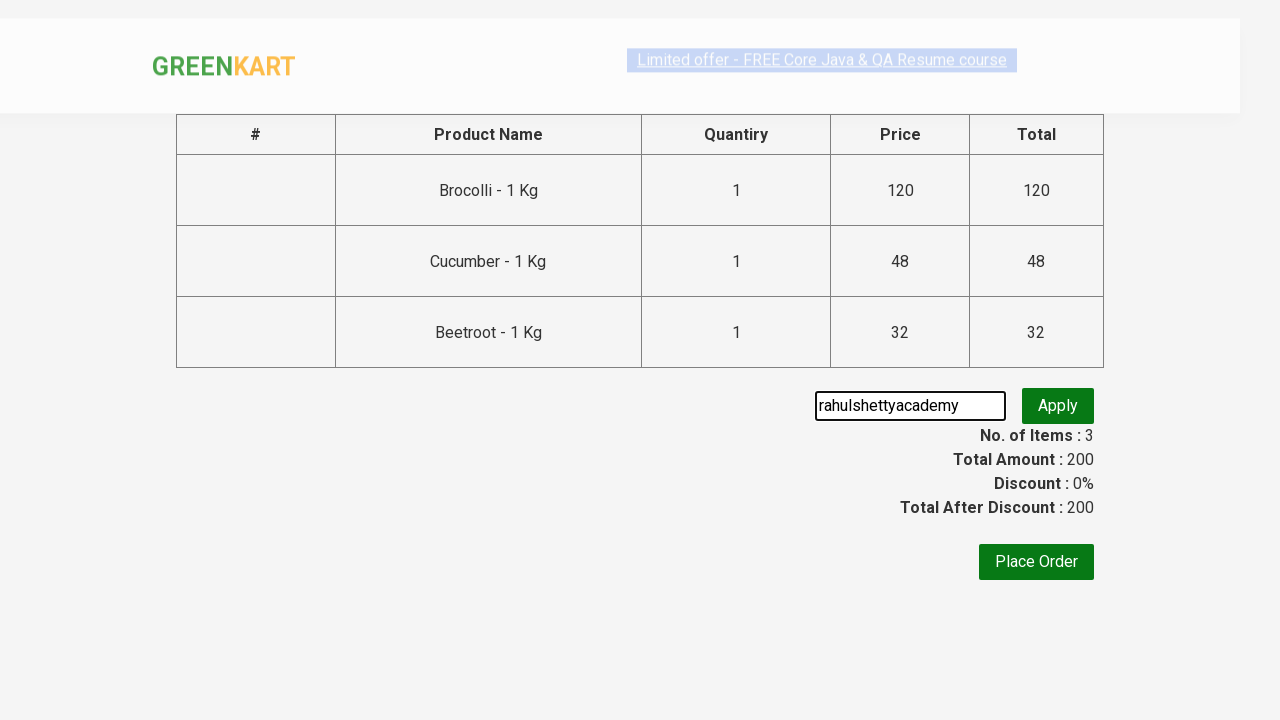

Clicked apply promo code button at (1058, 406) on button.promoBtn
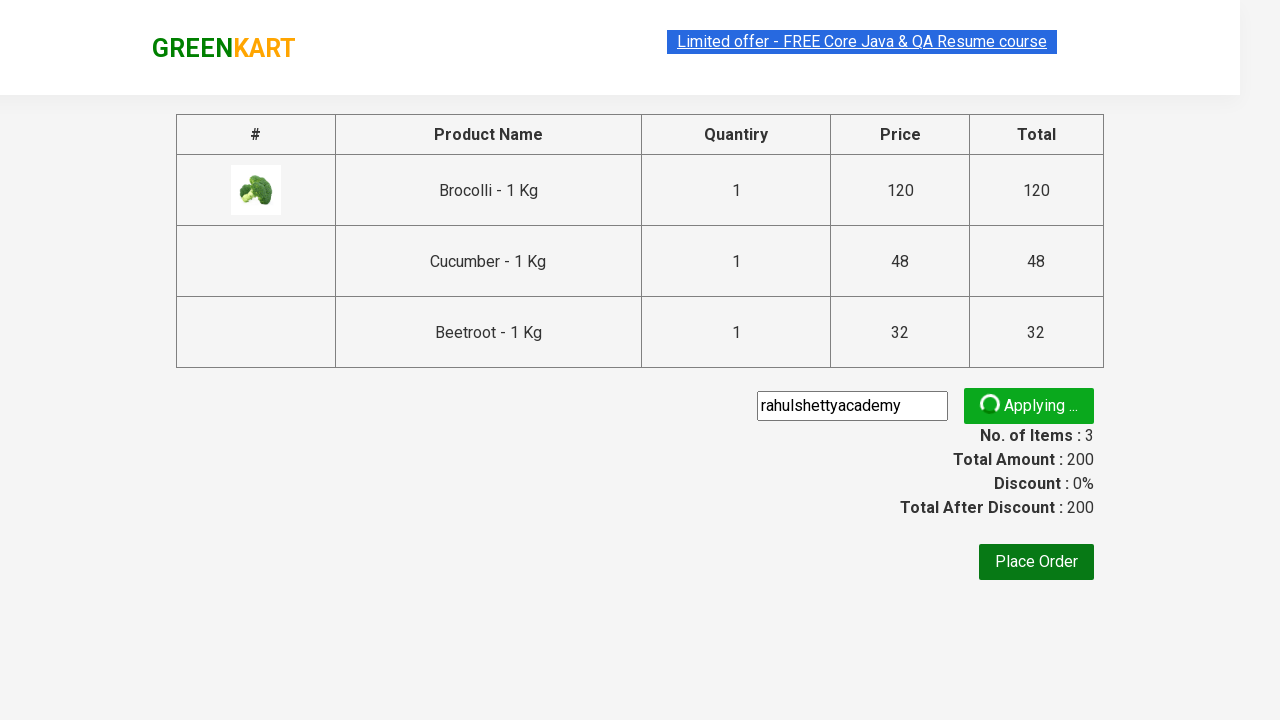

Promo code discount information loaded successfully
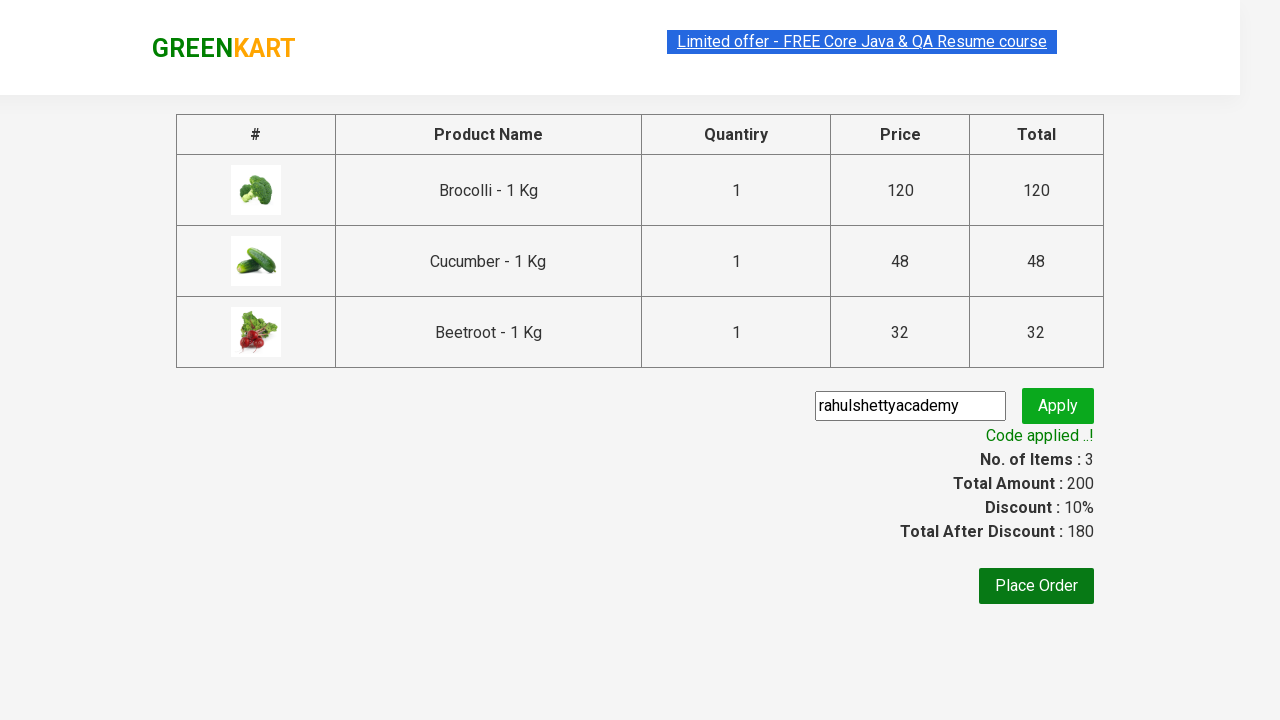

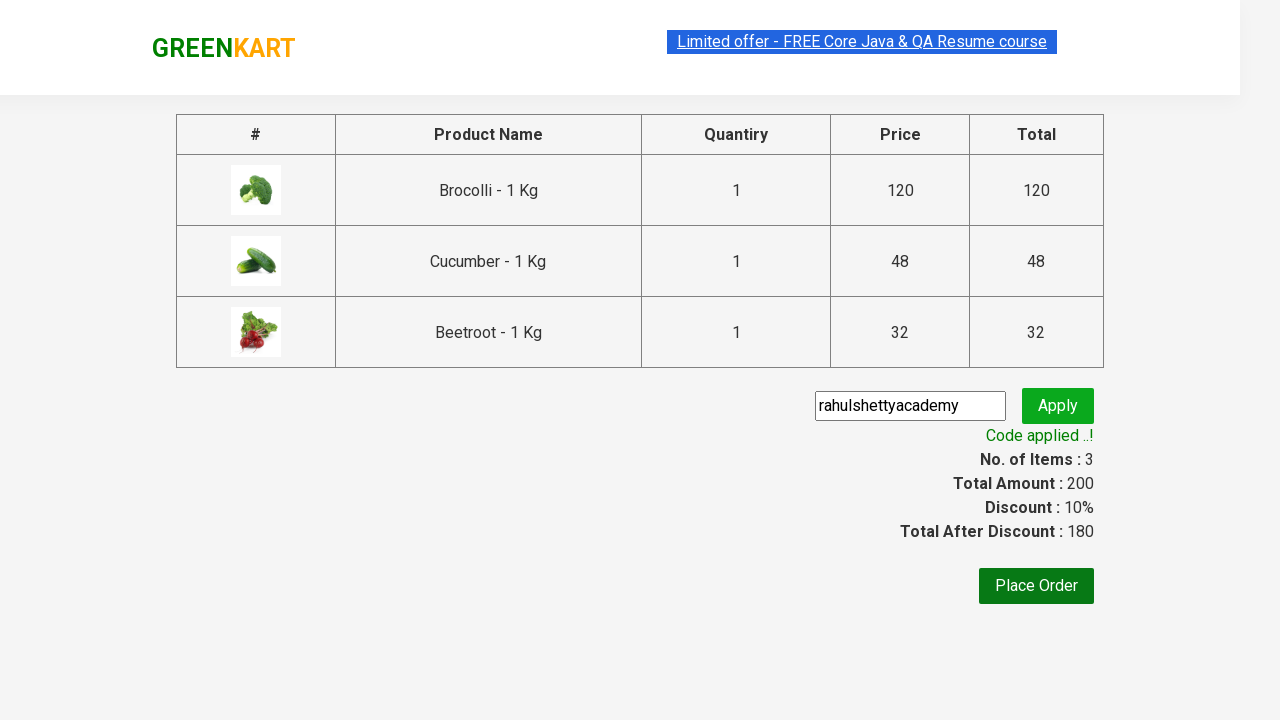